Tests a registration form by filling in personal details (name, email, phone, address) and verifying successful registration confirmation message.

Starting URL: http://suninjuly.github.io/registration1.html

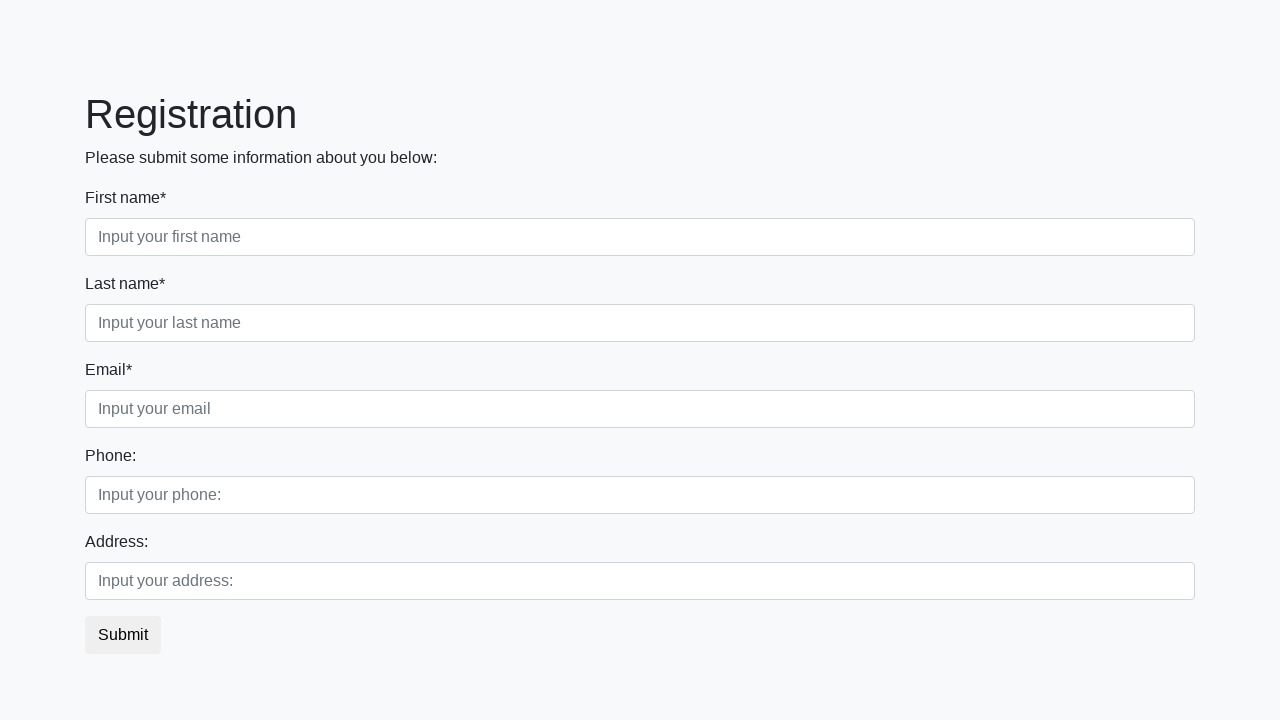

Navigated to registration form page
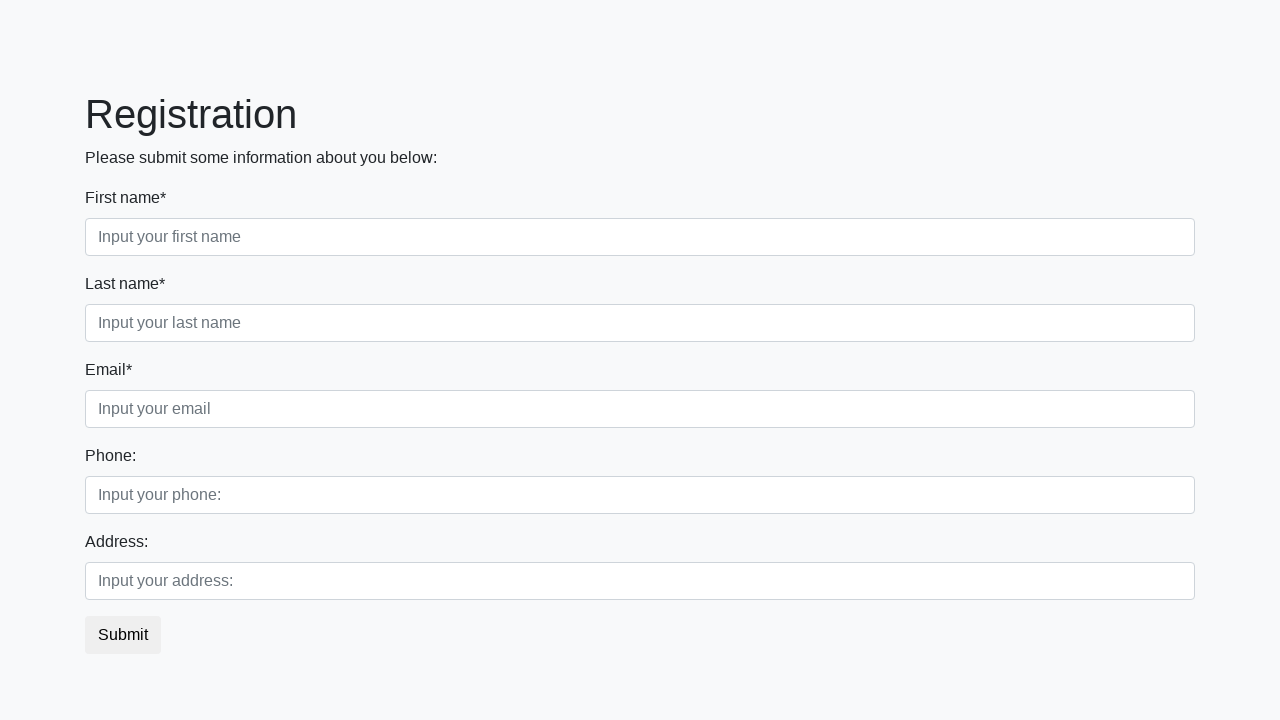

Filled first name field with 'Ivan' on .first_block .first_class input
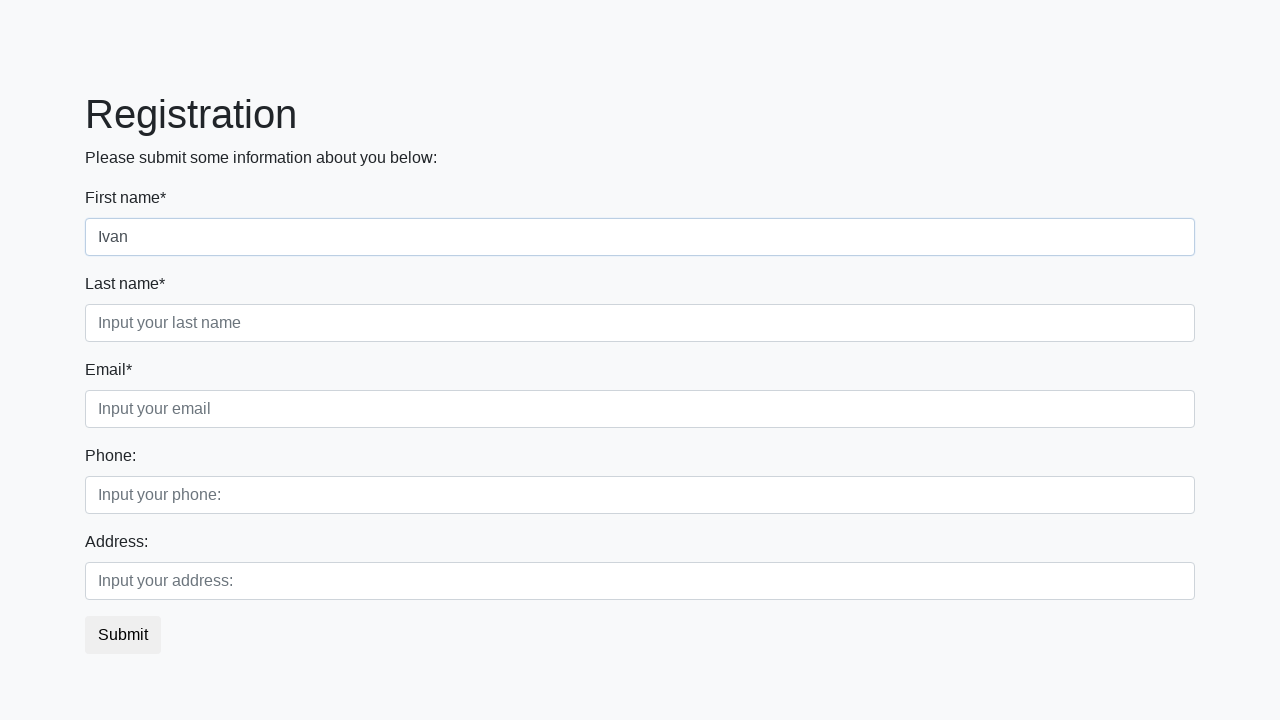

Filled last name field with 'Ivanov' on .first_block .second_class input
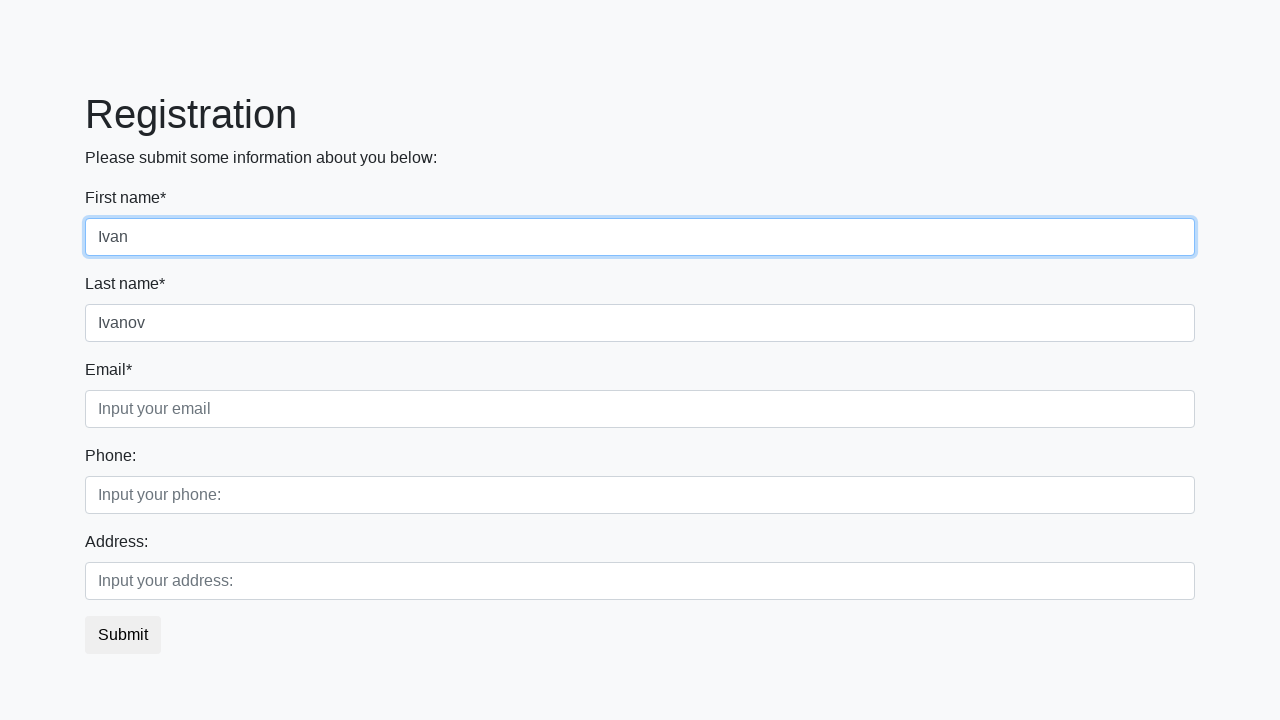

Filled email field with 'ivan@ivanov.com' on .first_block .third_class input
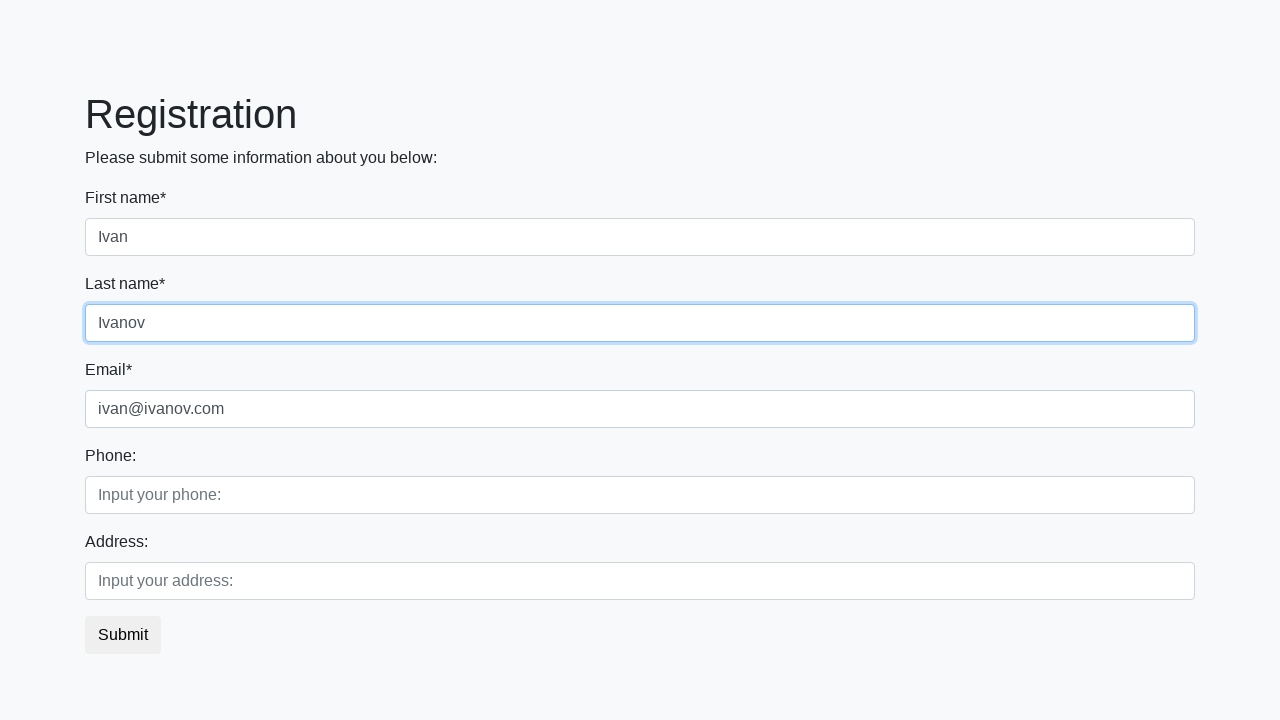

Filled phone number field with '+7 999 999 99' on .second_block .first_class input
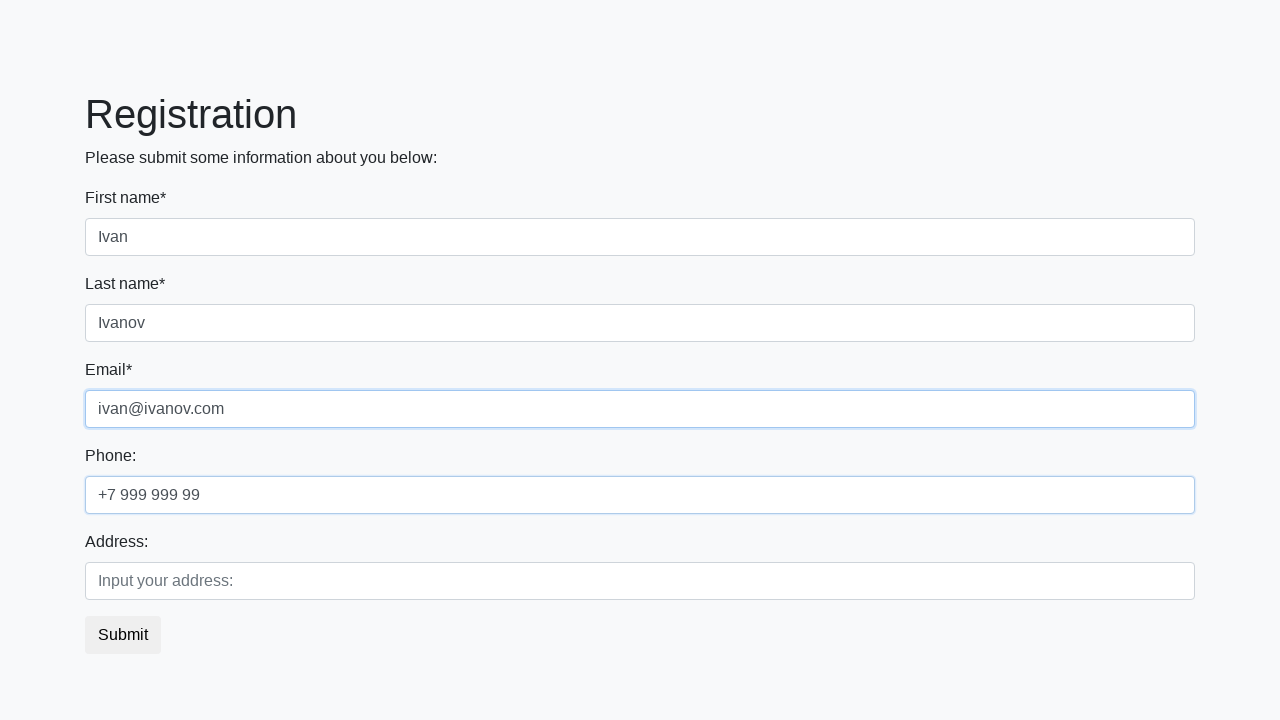

Filled address field with 'Moscow, Red Square' on .second_block .second_class input
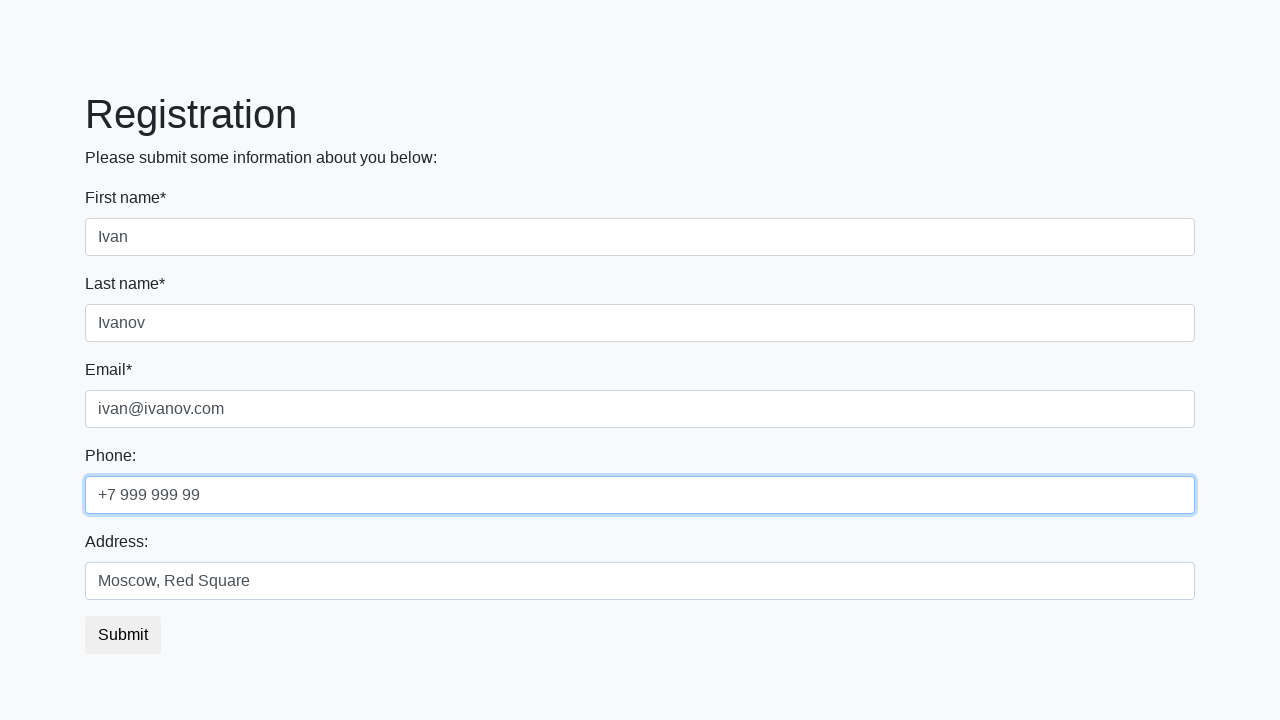

Clicked submit button to register at (123, 635) on button.btn
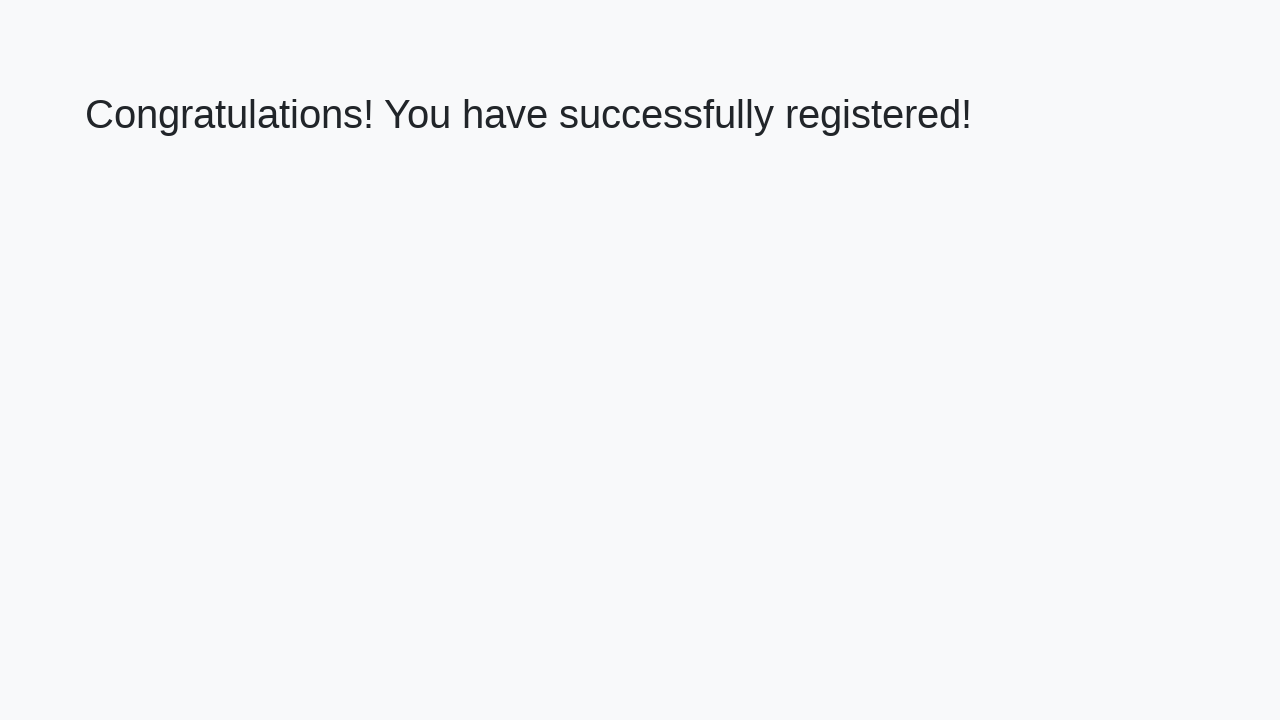

Registration confirmation message loaded
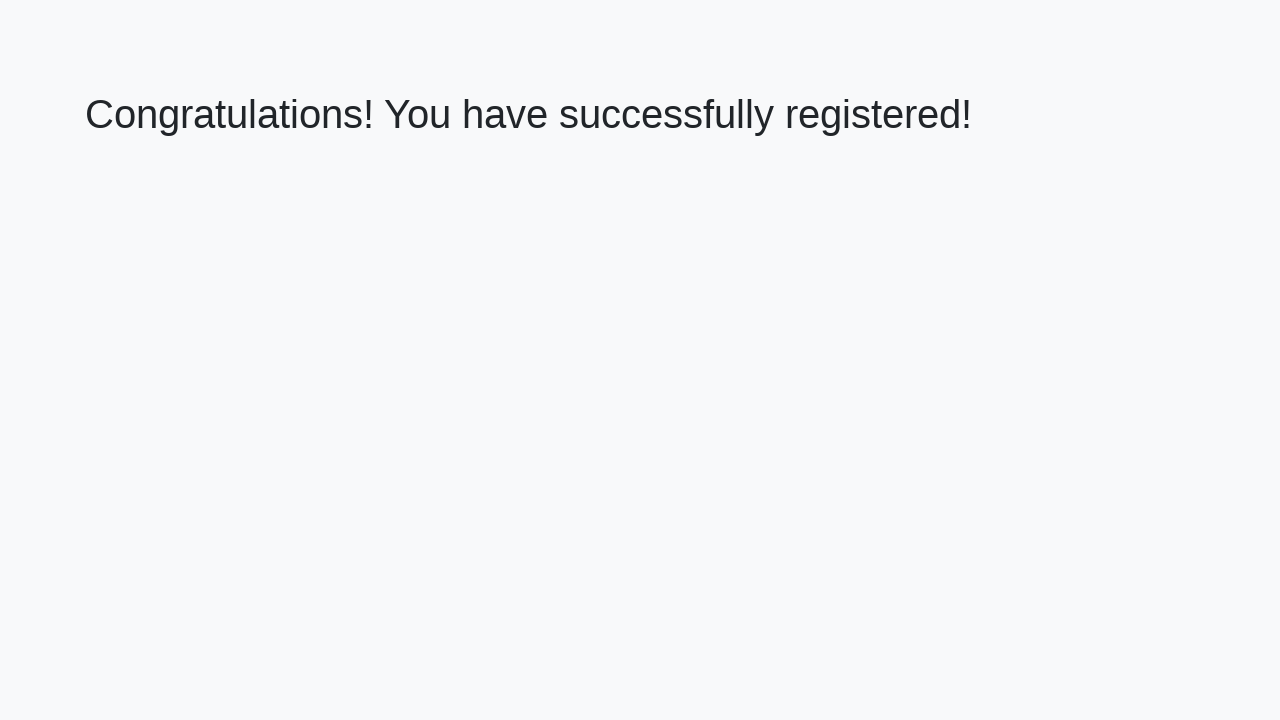

Retrieved confirmation message text: 'Congratulations! You have successfully registered!'
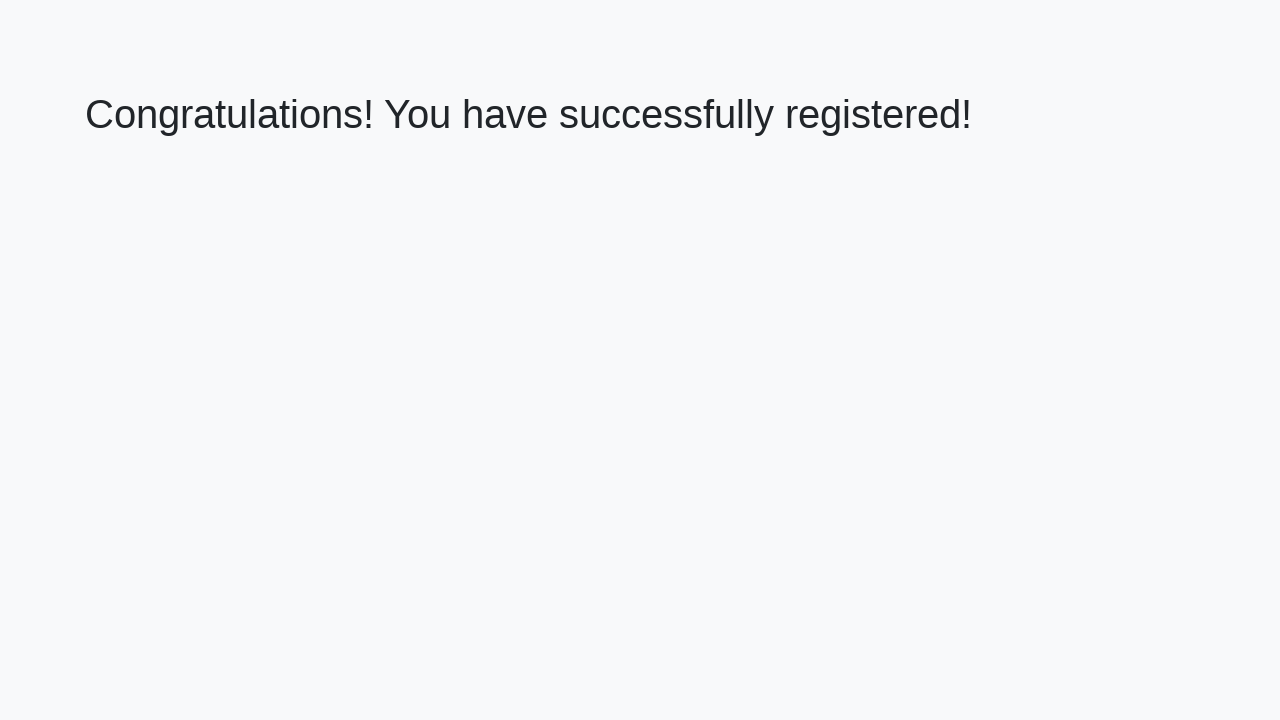

Verified successful registration confirmation message
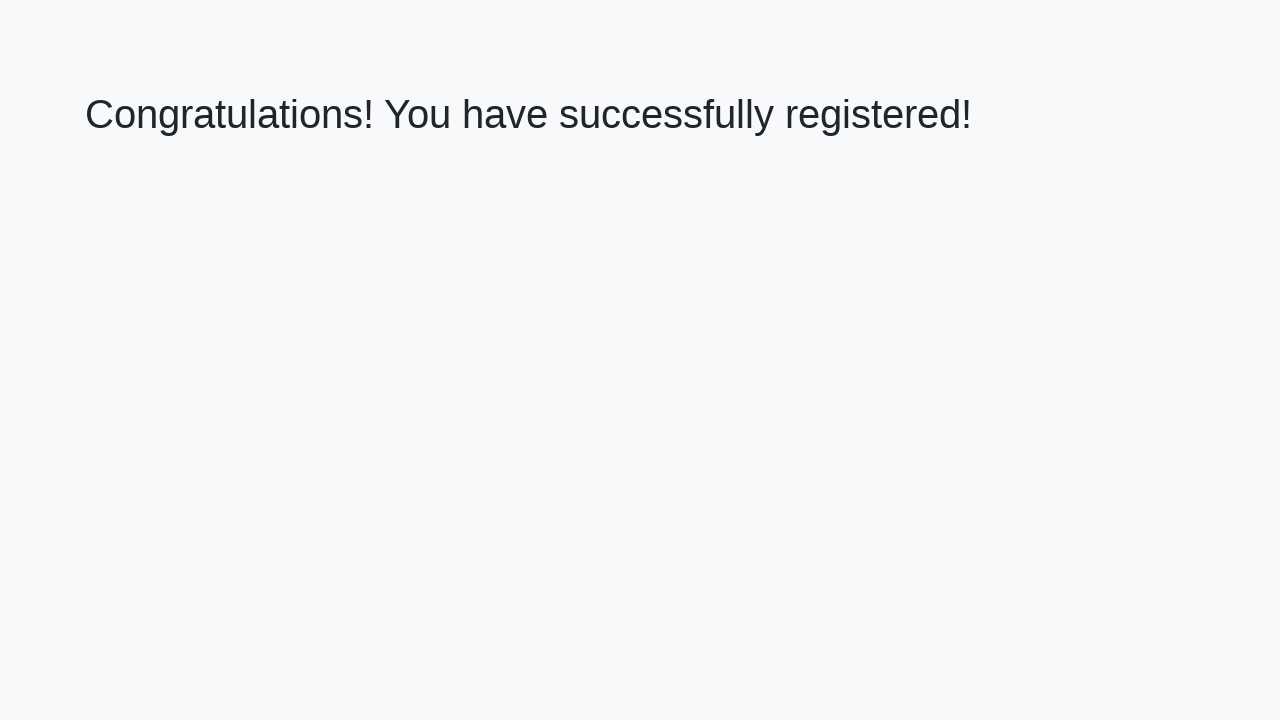

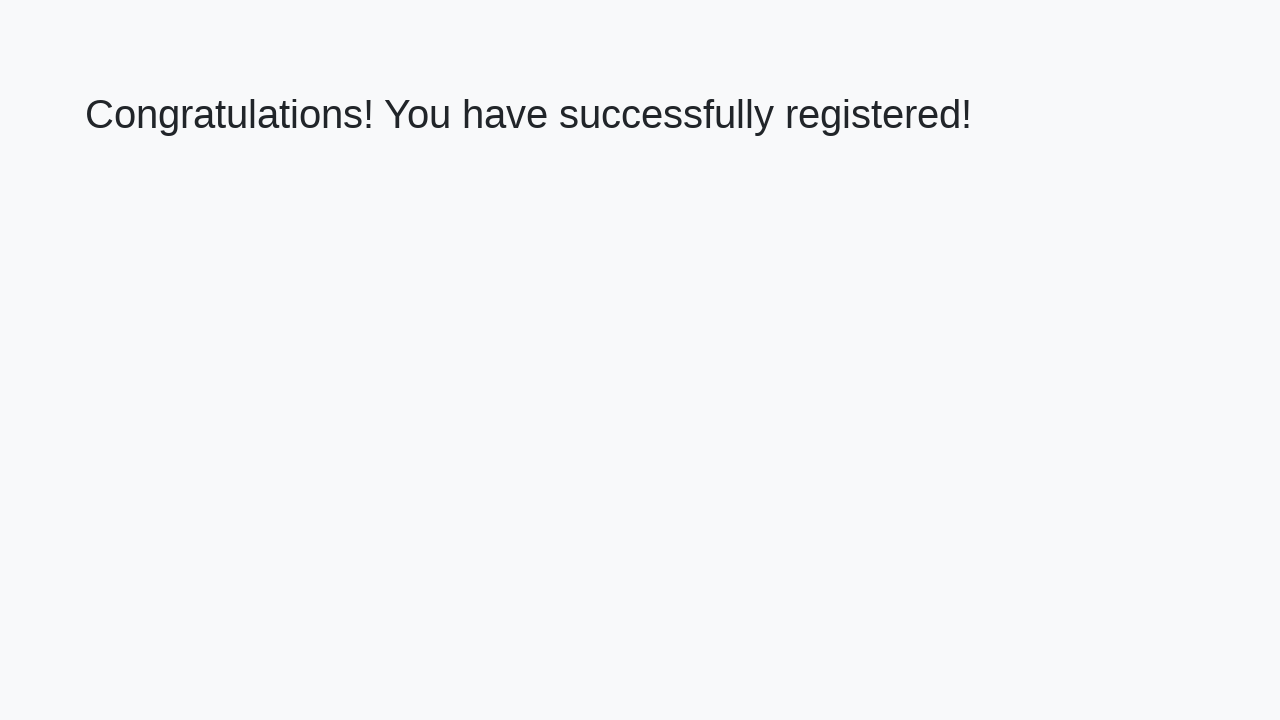